Tests the 'New Tab' button functionality by clicking it and verifying a new browser tab opens

Starting URL: https://demoqa.com/browser-windows

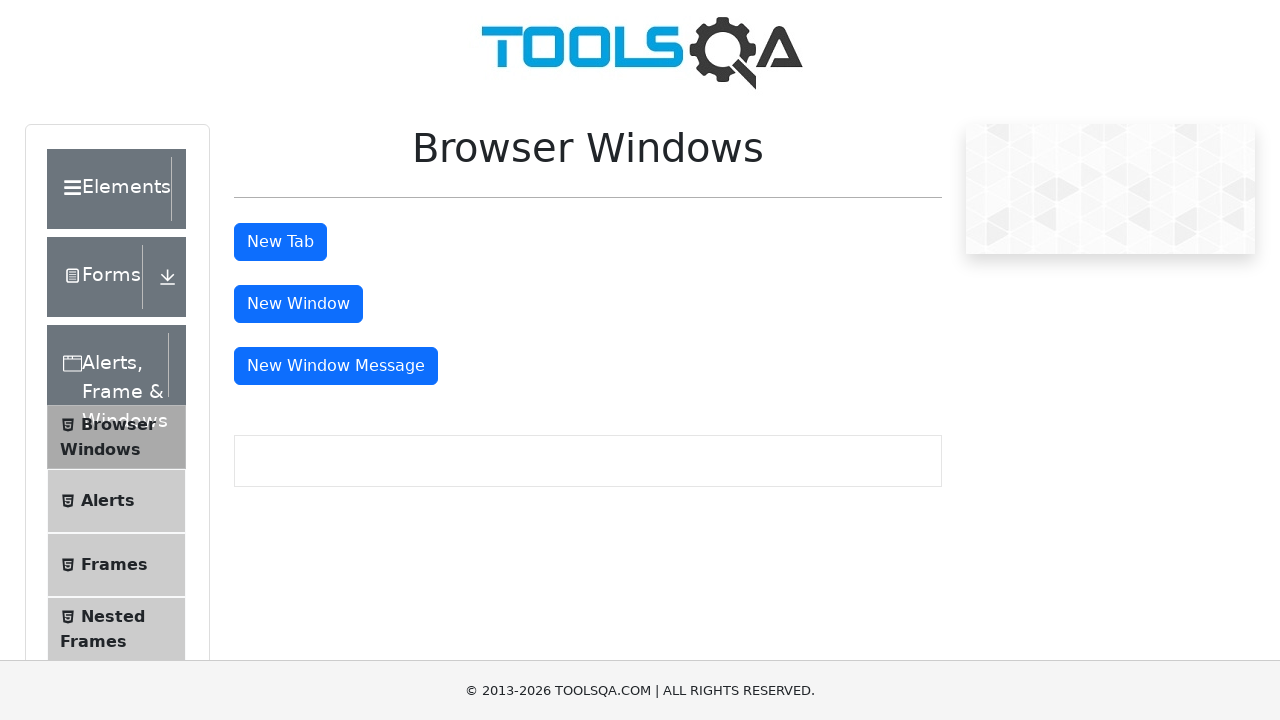

Clicked 'New Tab' button at (280, 242) on xpath=//*[@id='tabButton']
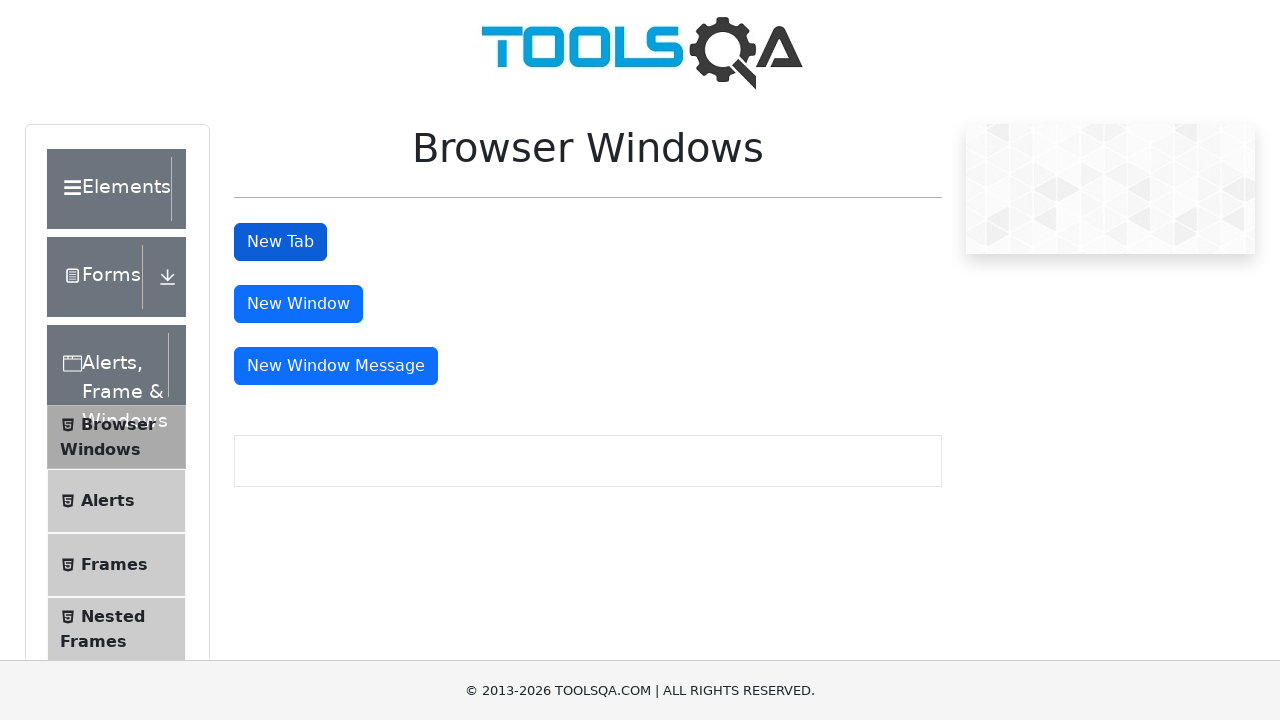

Clicked 'New Tab' button and expected new page to open at (280, 242) on xpath=//*[@id='tabButton']
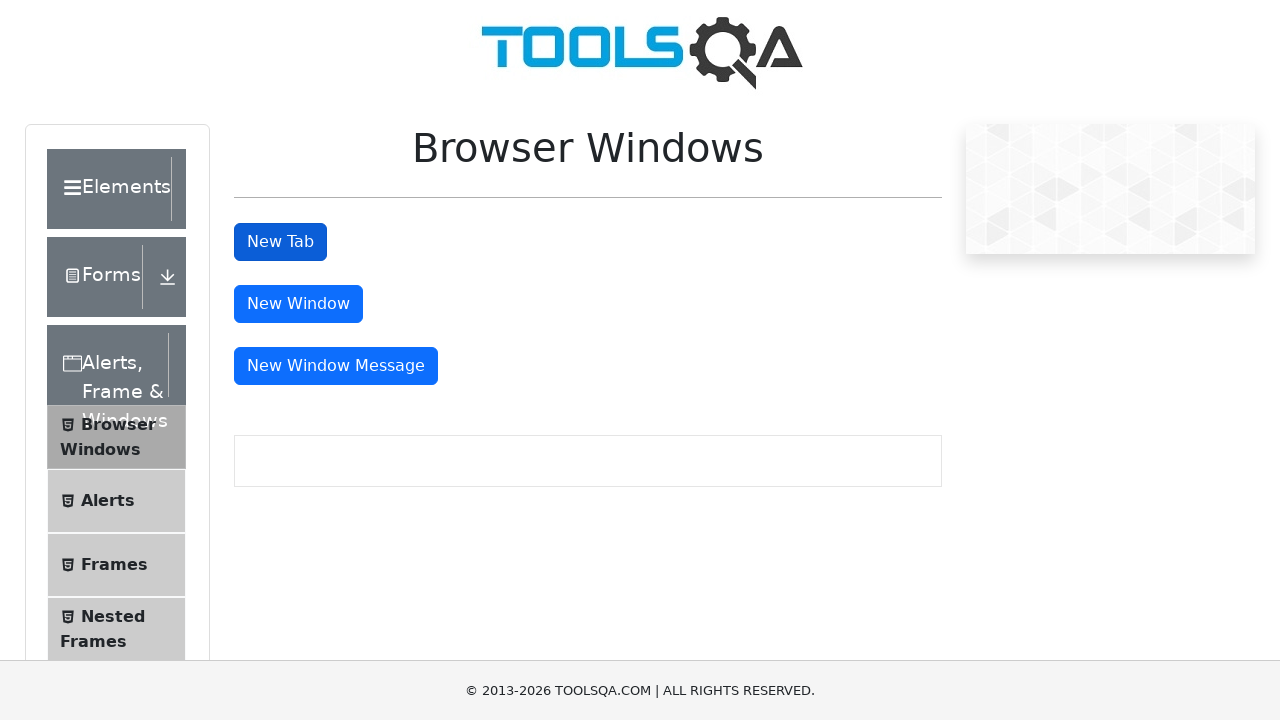

New tab opened successfully
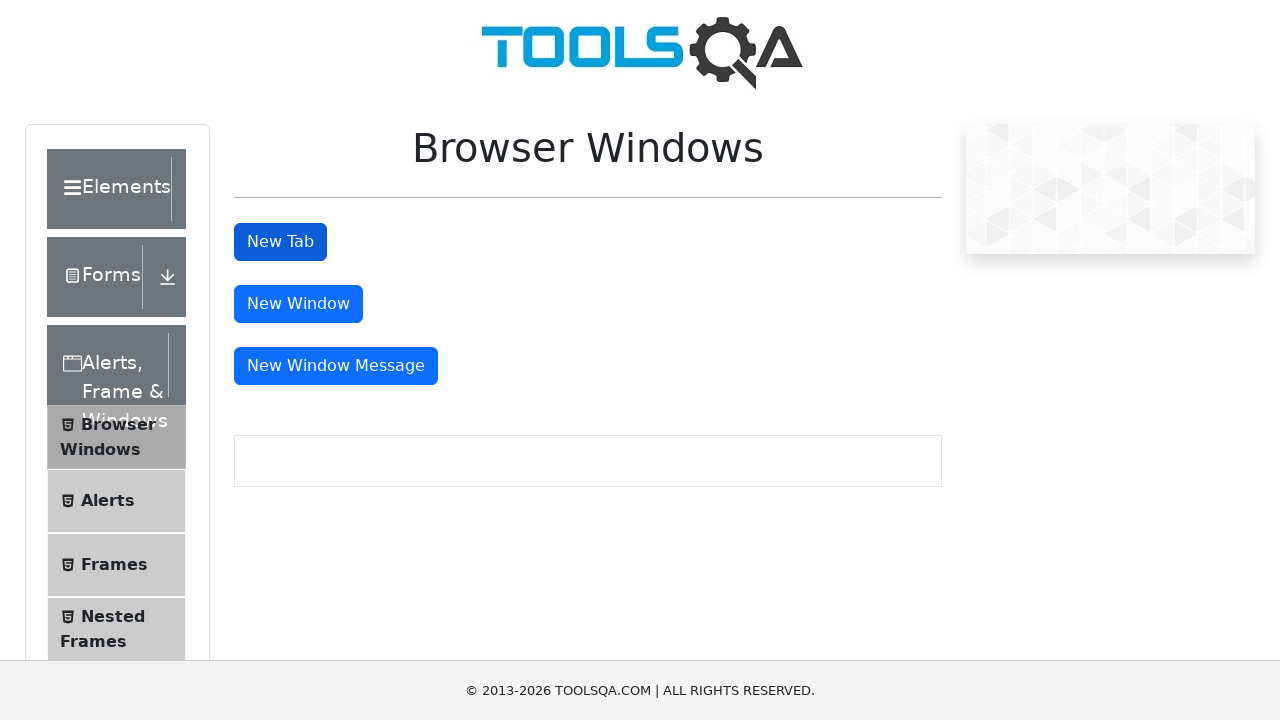

New tab page loaded completely
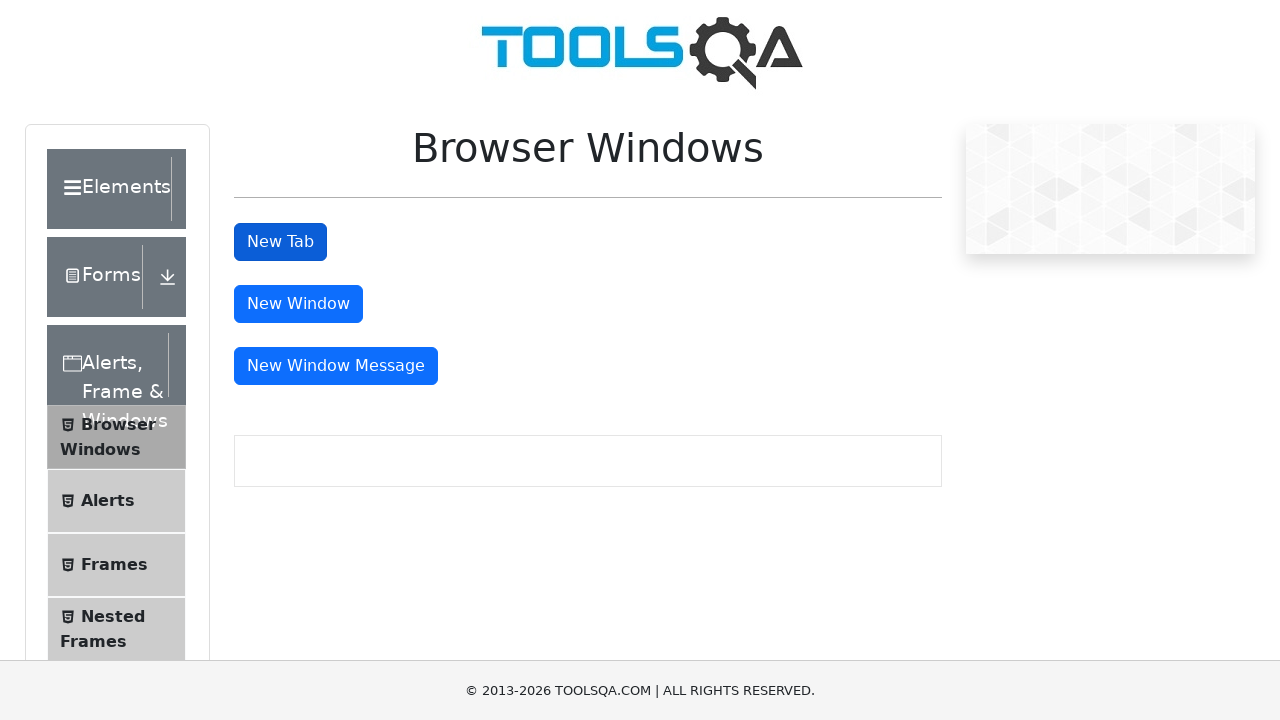

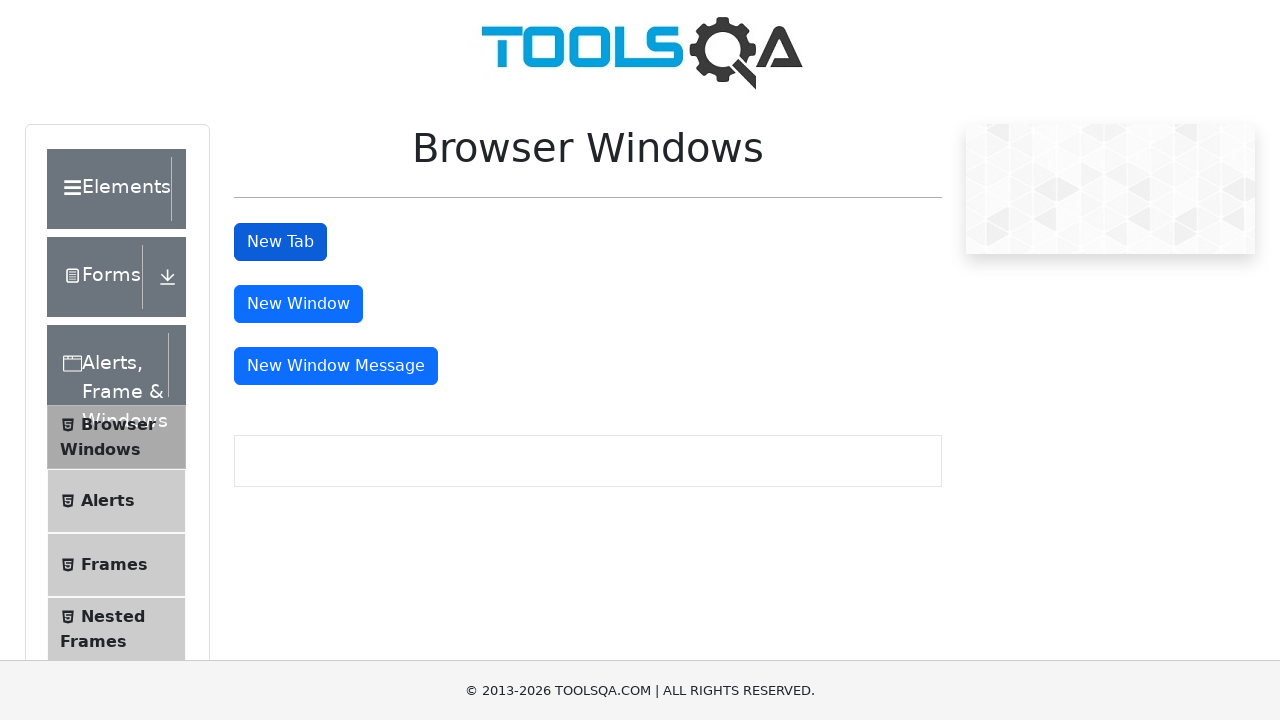